Tests page scrolling functionality by navigating to a test automation practice site and scrolling down 2000 pixels using JavaScript execution.

Starting URL: https://testautomationpractice.blogspot.com/

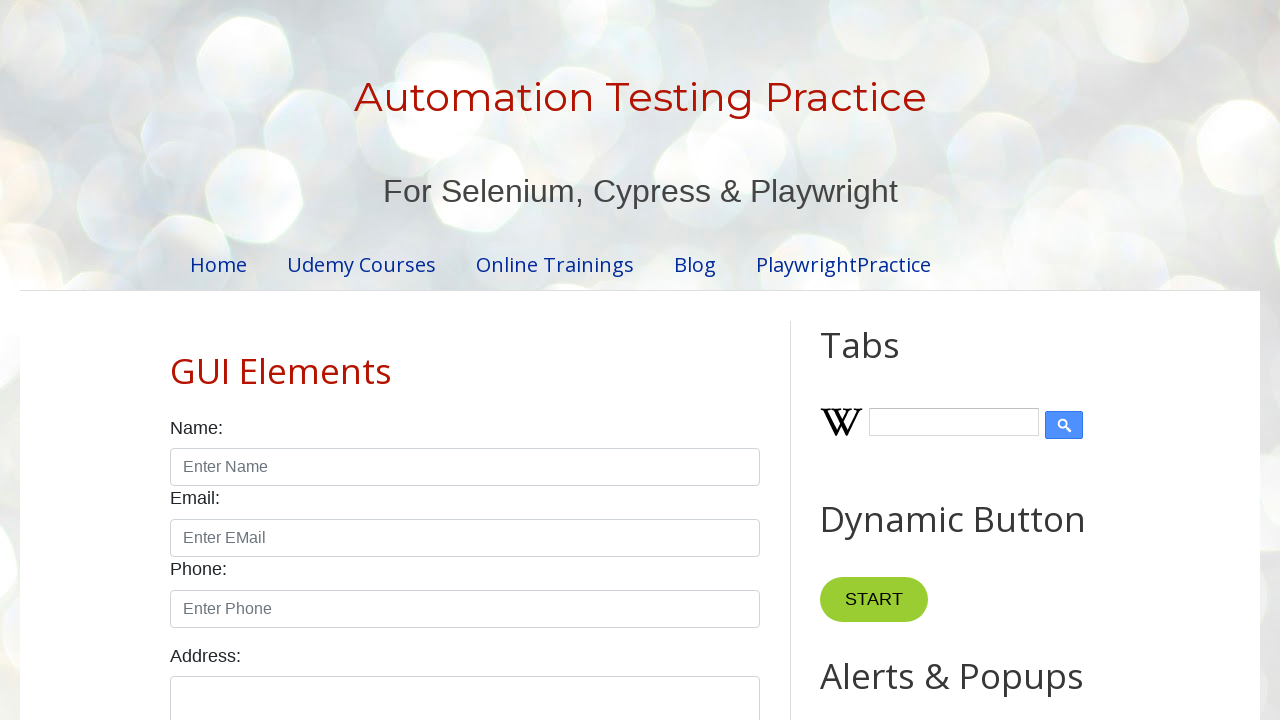

Navigated to test automation practice site
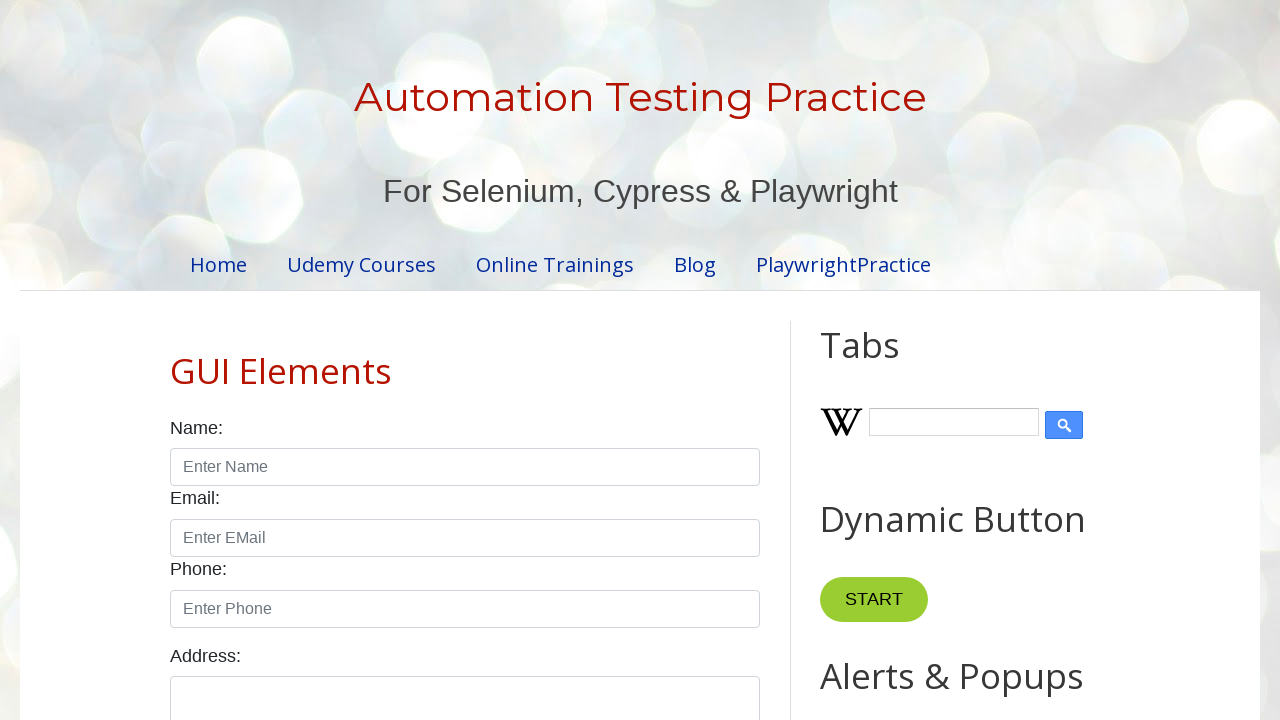

Scrolled down 2000 pixels using JavaScript
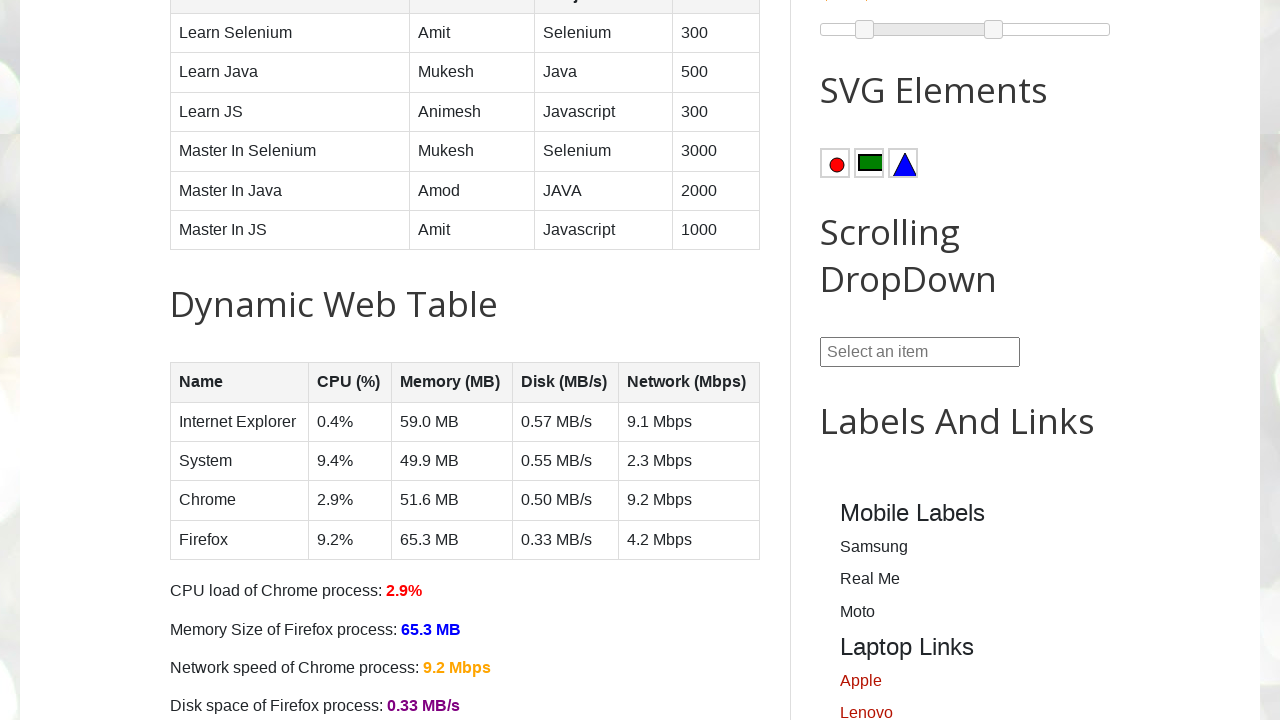

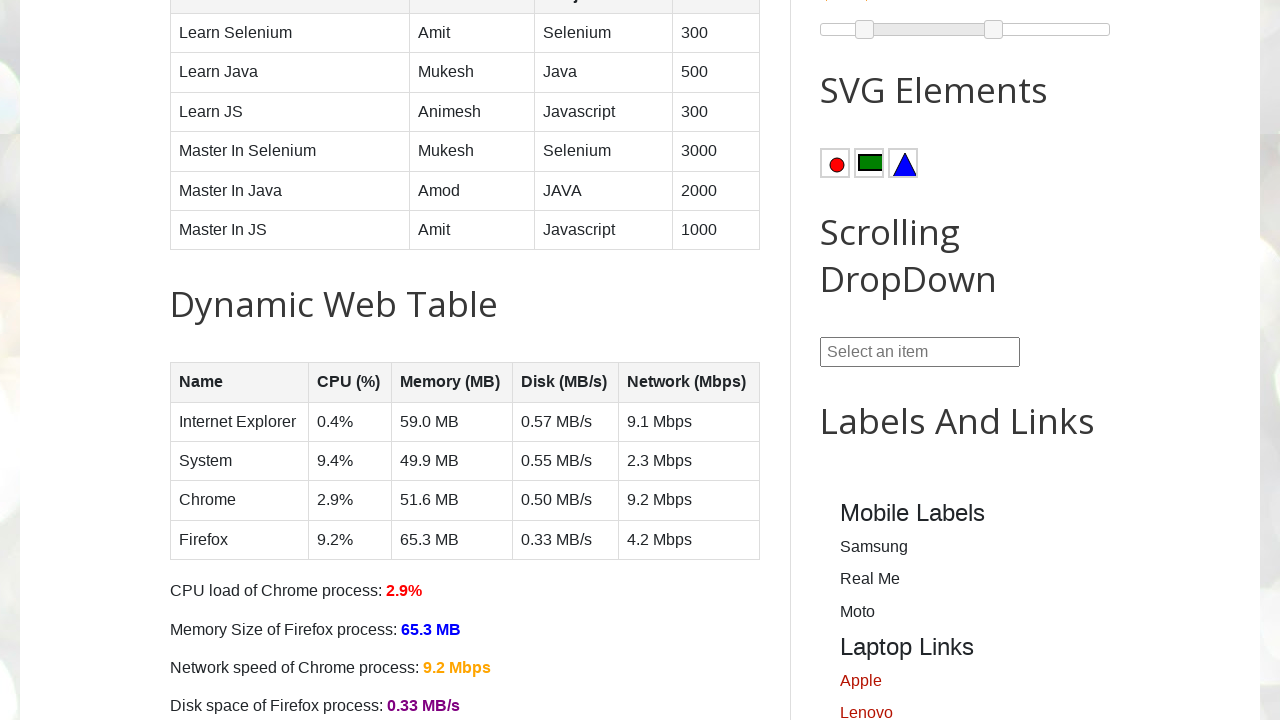